Tests dismissing a modal popup by clicking the close button in the modal footer

Starting URL: http://the-internet.herokuapp.com/entry_ad

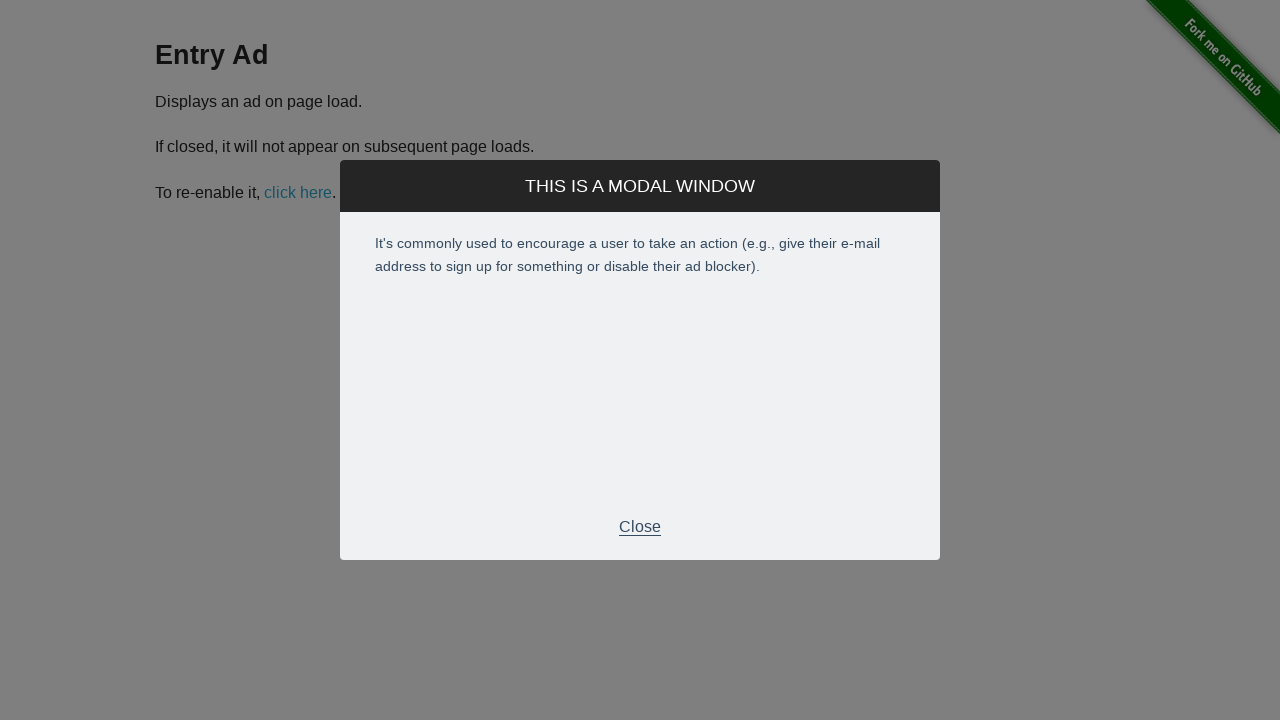

Modal footer became visible
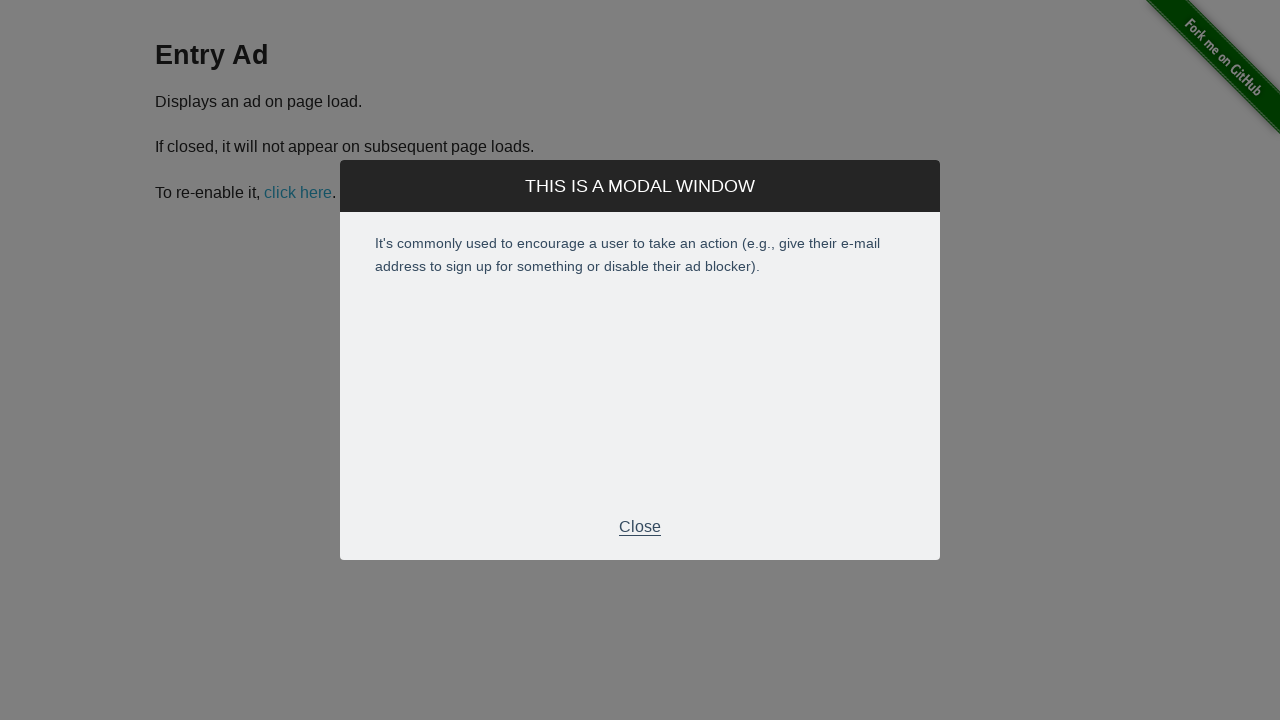

Clicked close button in modal footer to dismiss modal at (640, 527) on div.modal-footer
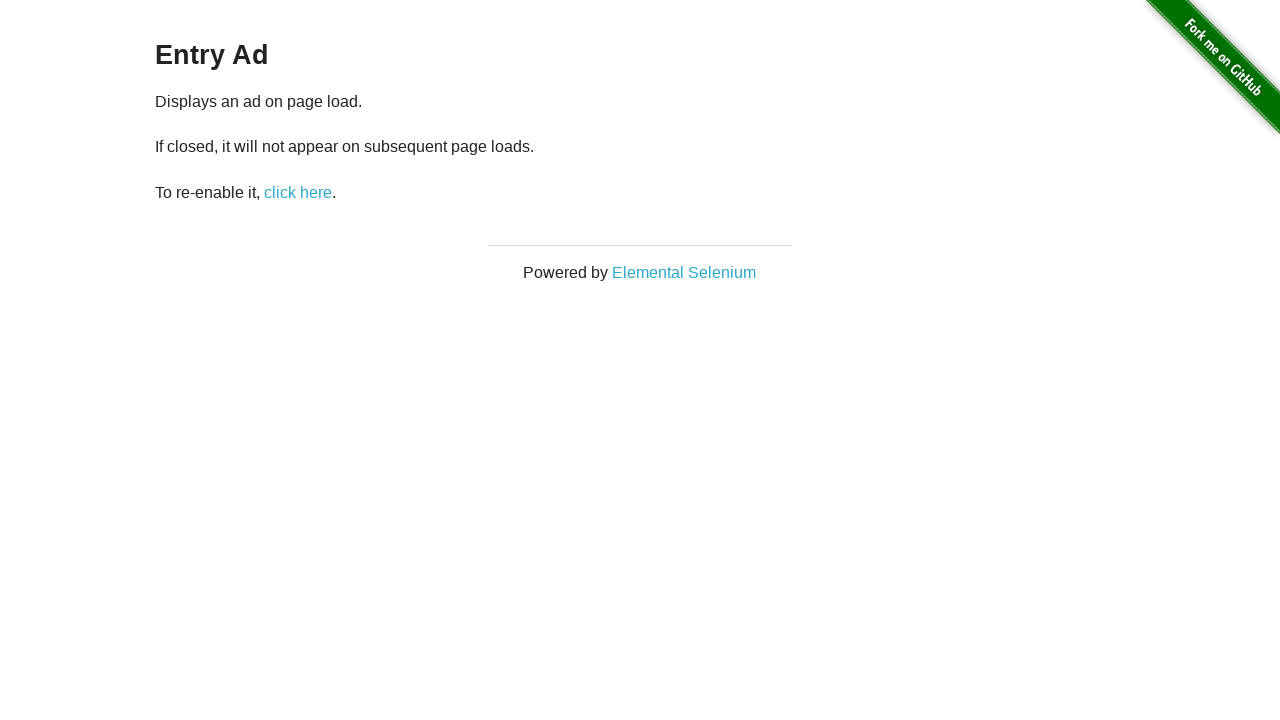

Modal successfully dismissed and main content is now visible
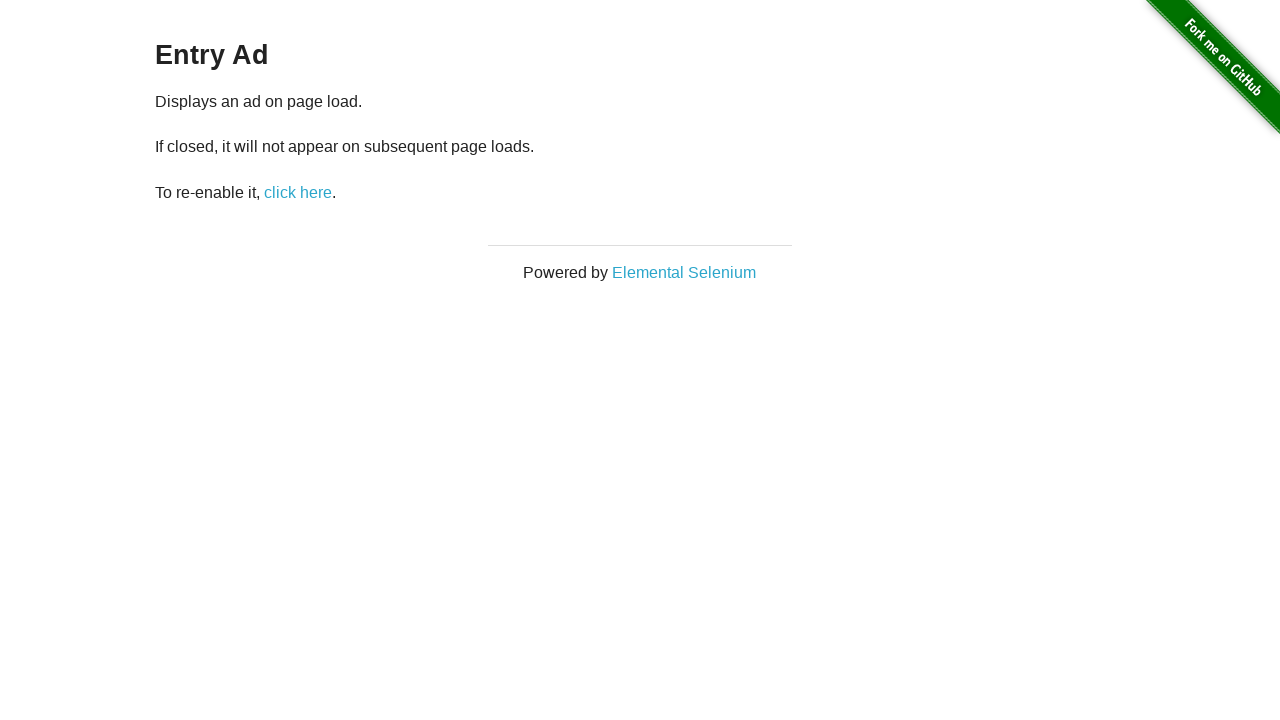

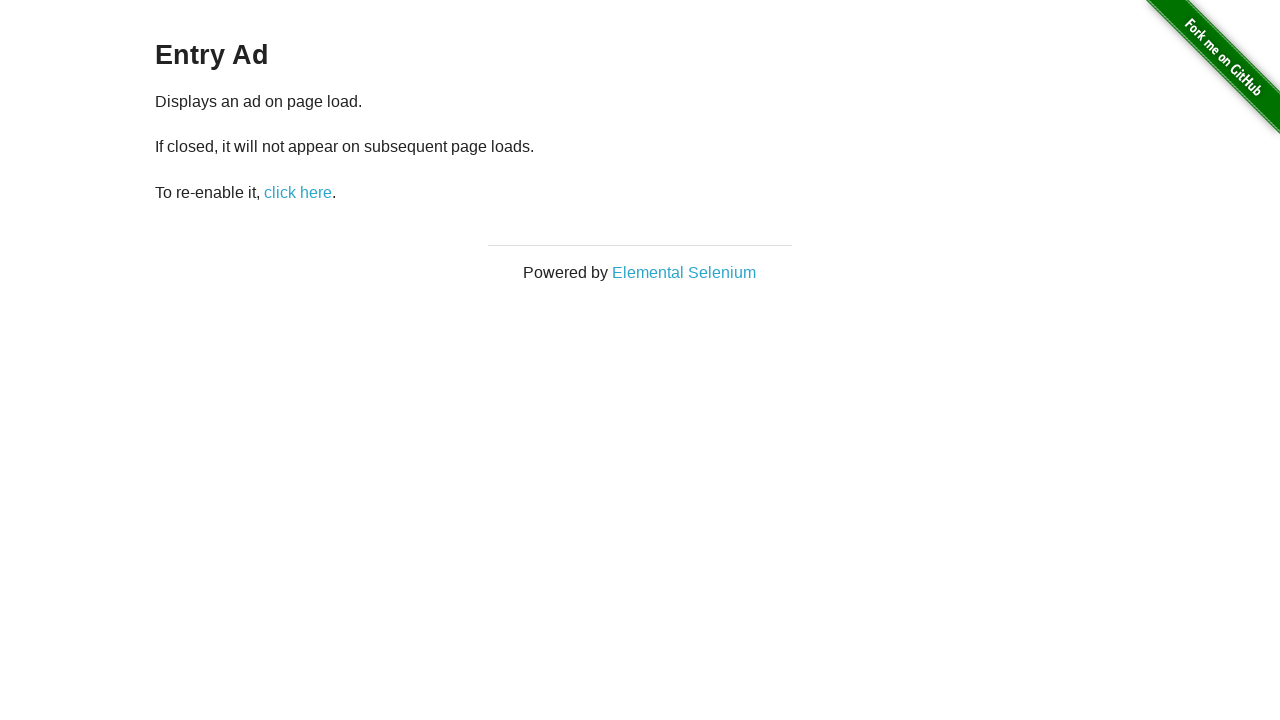